Navigates to JPL Space images page and clicks the full image button to view the featured image

Starting URL: https://data-class-jpl-space.s3.amazonaws.com/JPL_Space/index.html

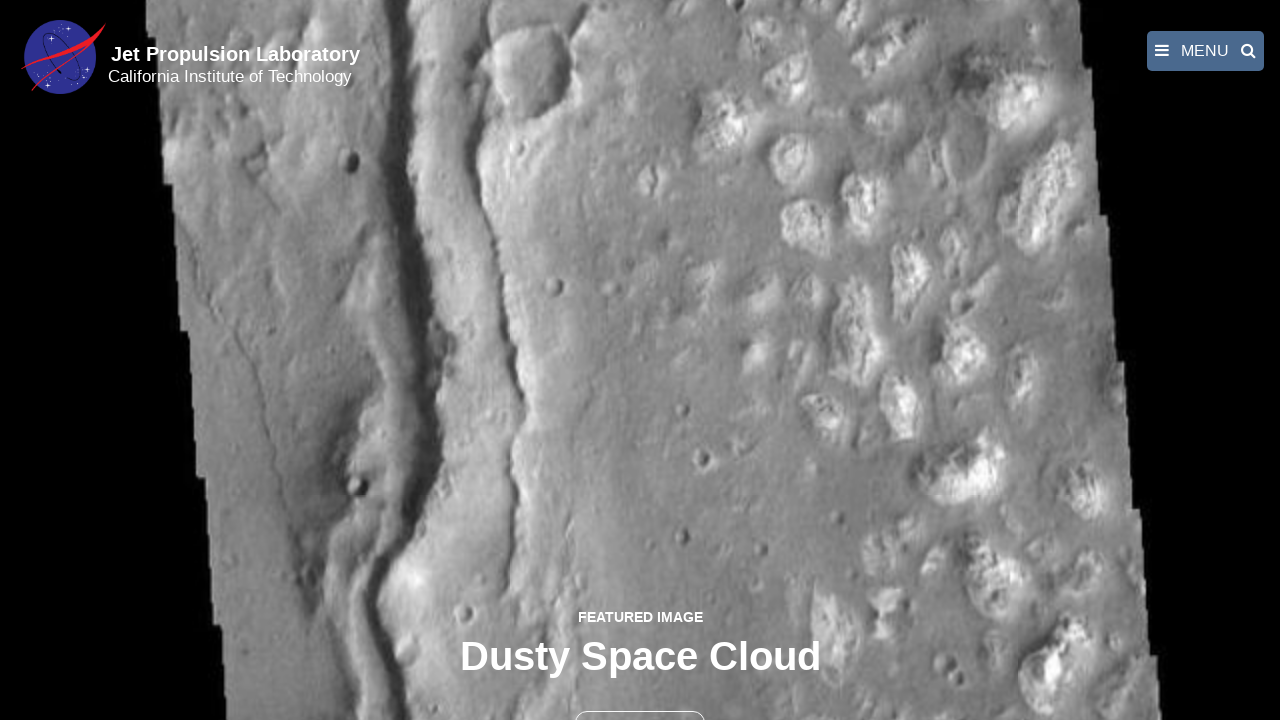

Navigated to JPL Space images page
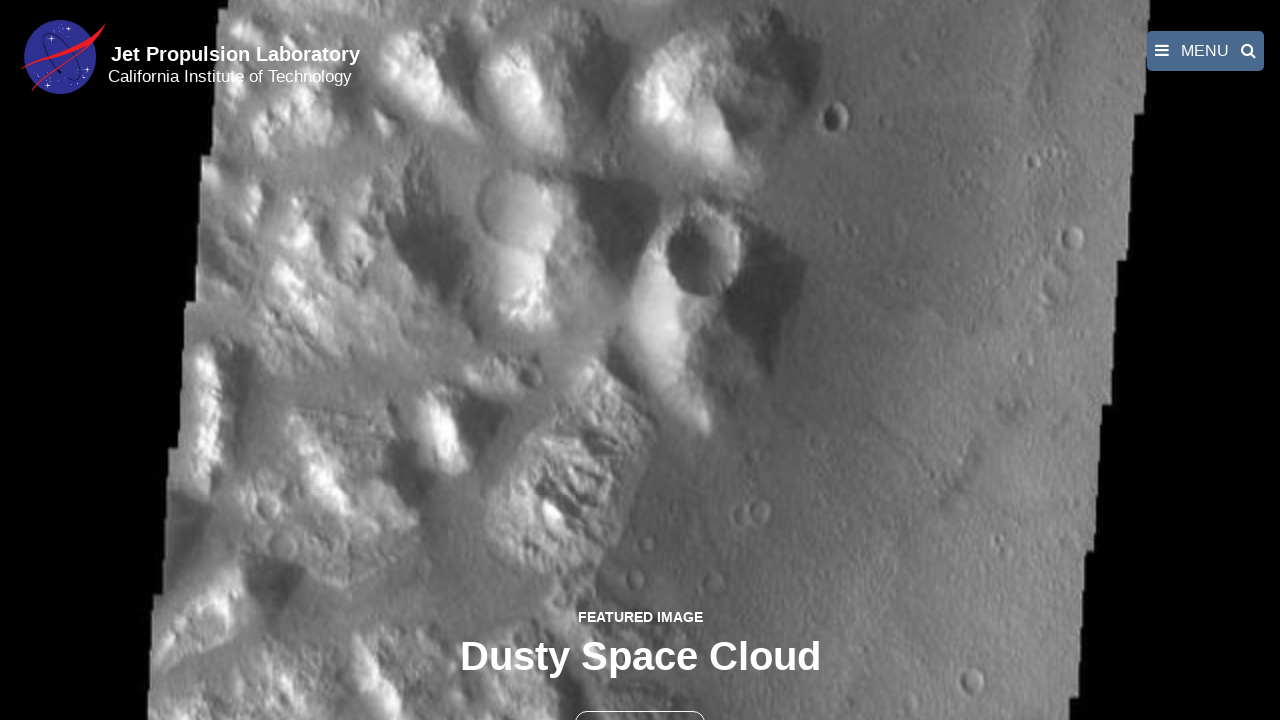

Clicked the full image button to view featured image at (640, 699) on button >> nth=1
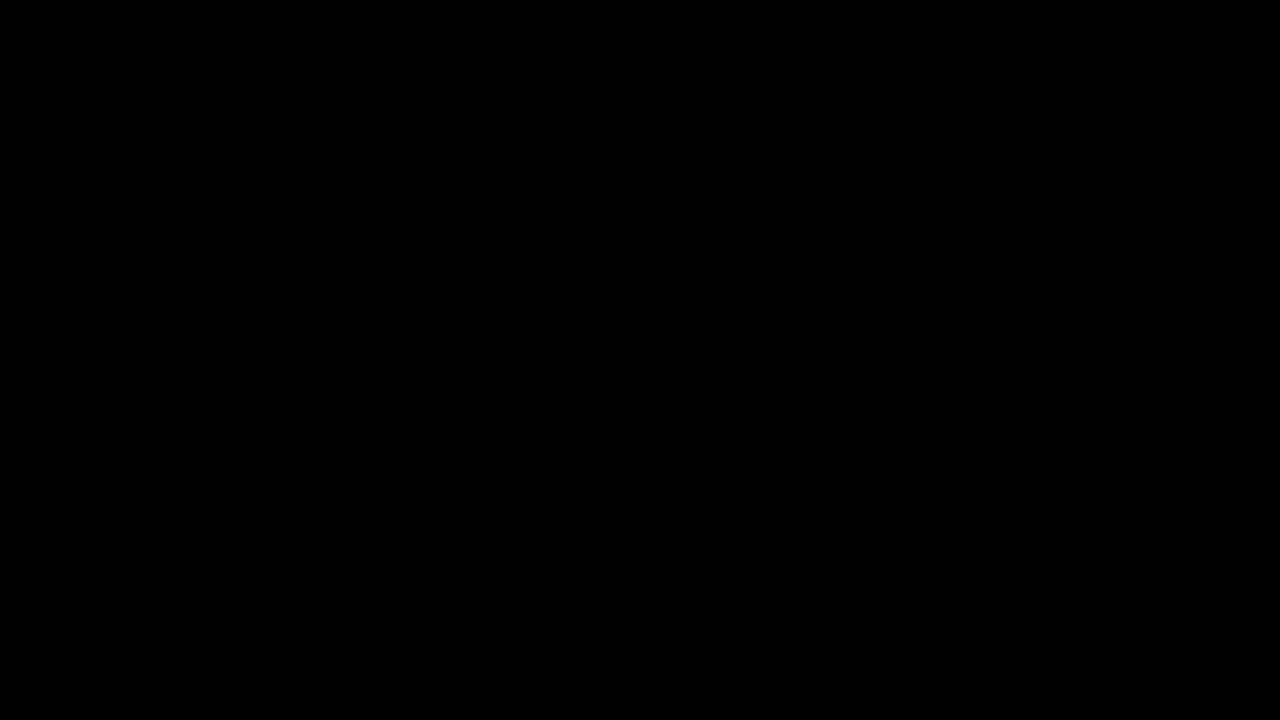

Full featured image loaded and displayed
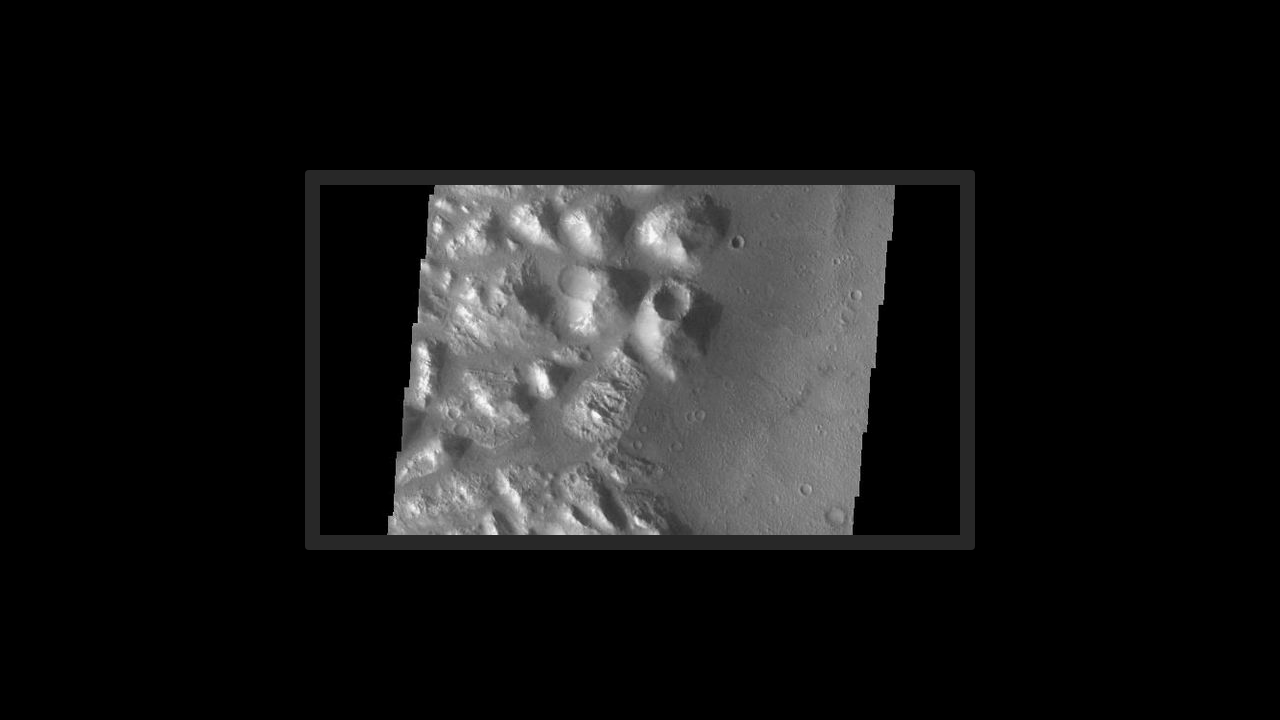

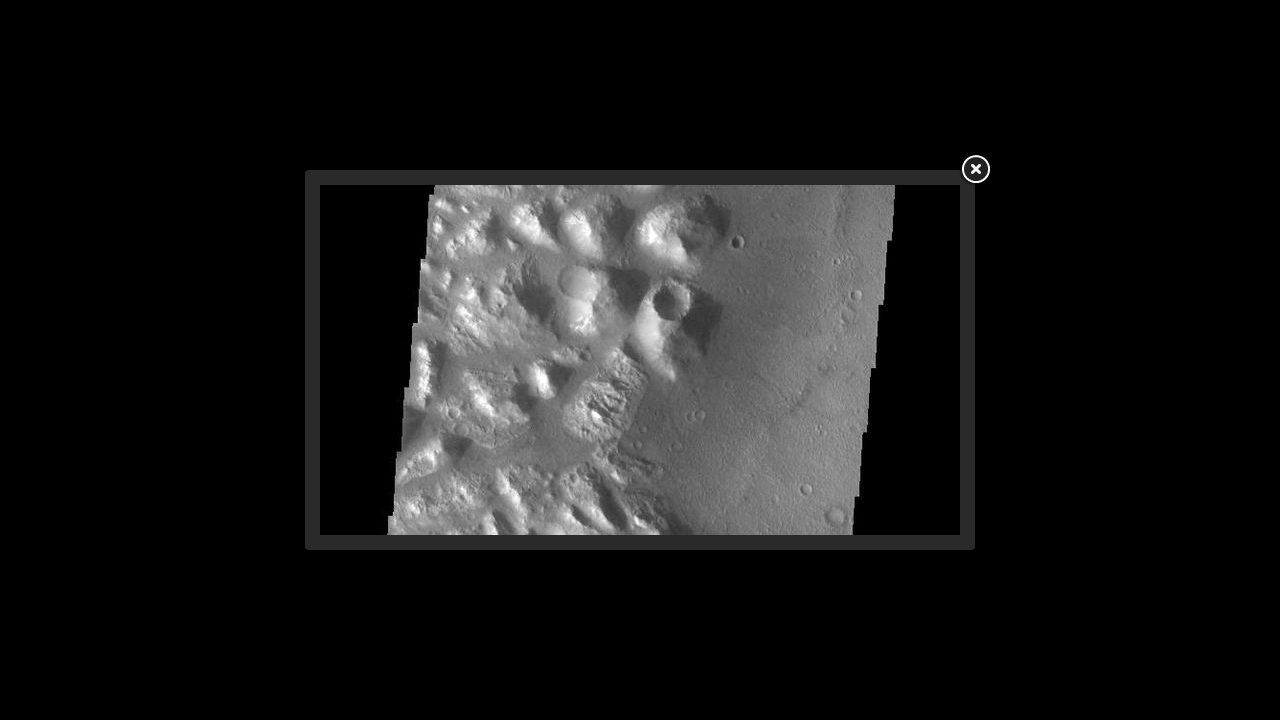